Navigates to buttons page and validates the primary button color by checking its CSS properties

Starting URL: http://formy-project.herokuapp.com/

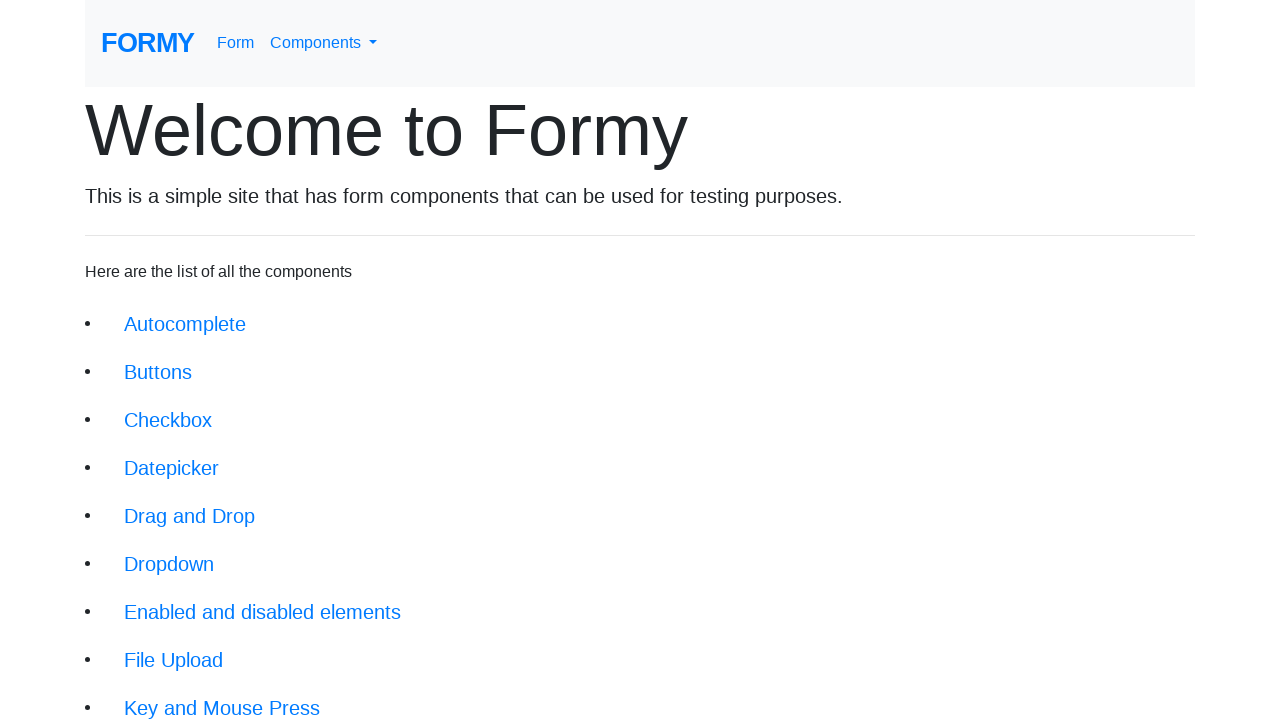

Waited for Buttons link to be visible
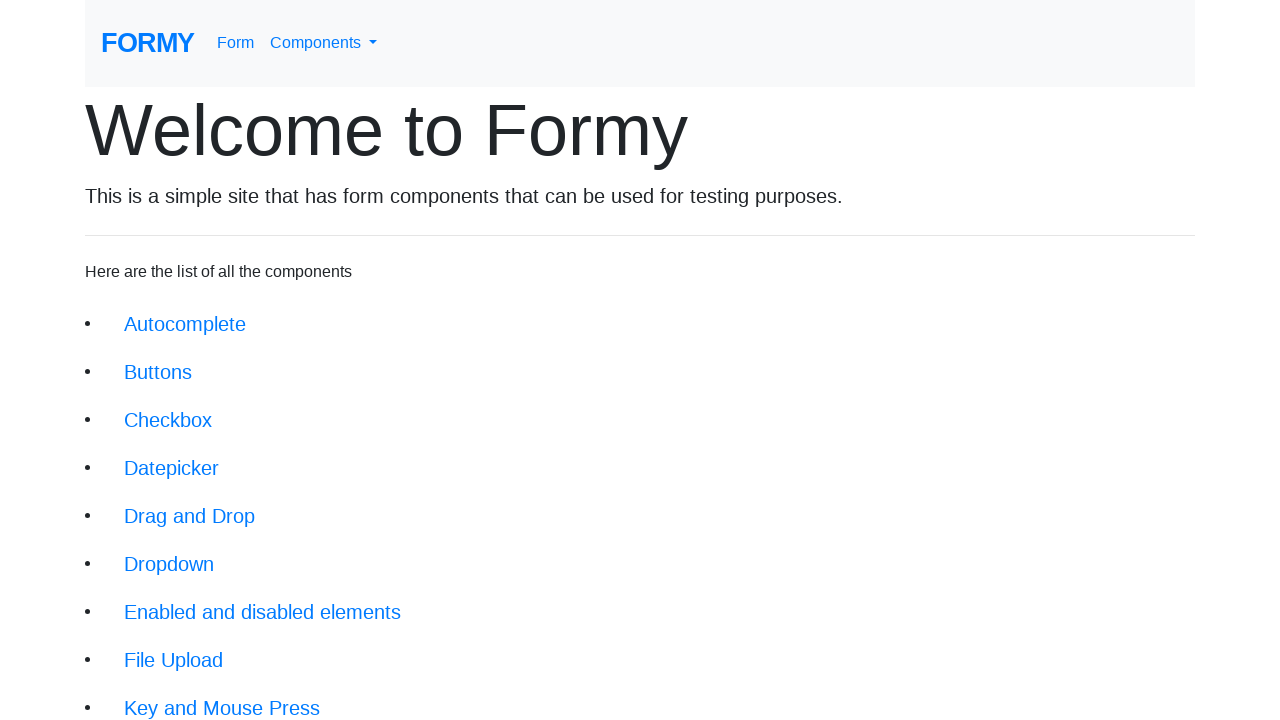

Clicked Buttons link to navigate to buttons page at (158, 372) on a.btn.btn-lg[href='/buttons']
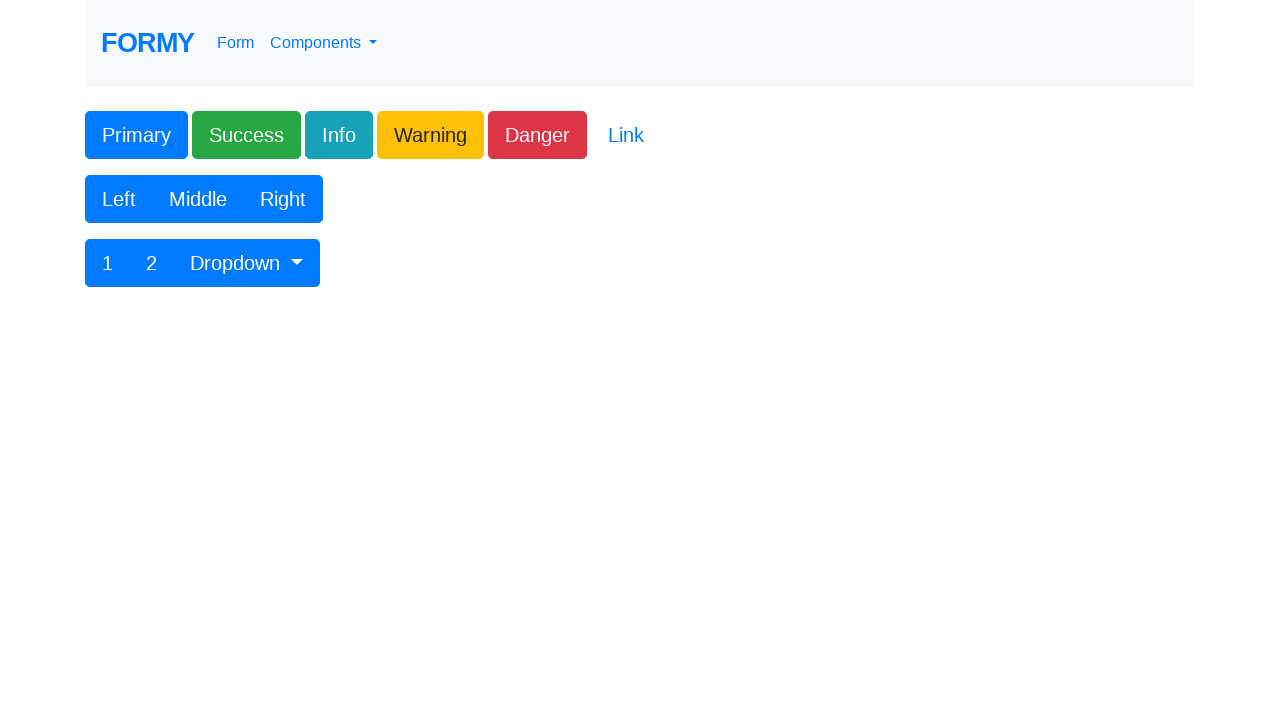

Waited for primary button to be visible
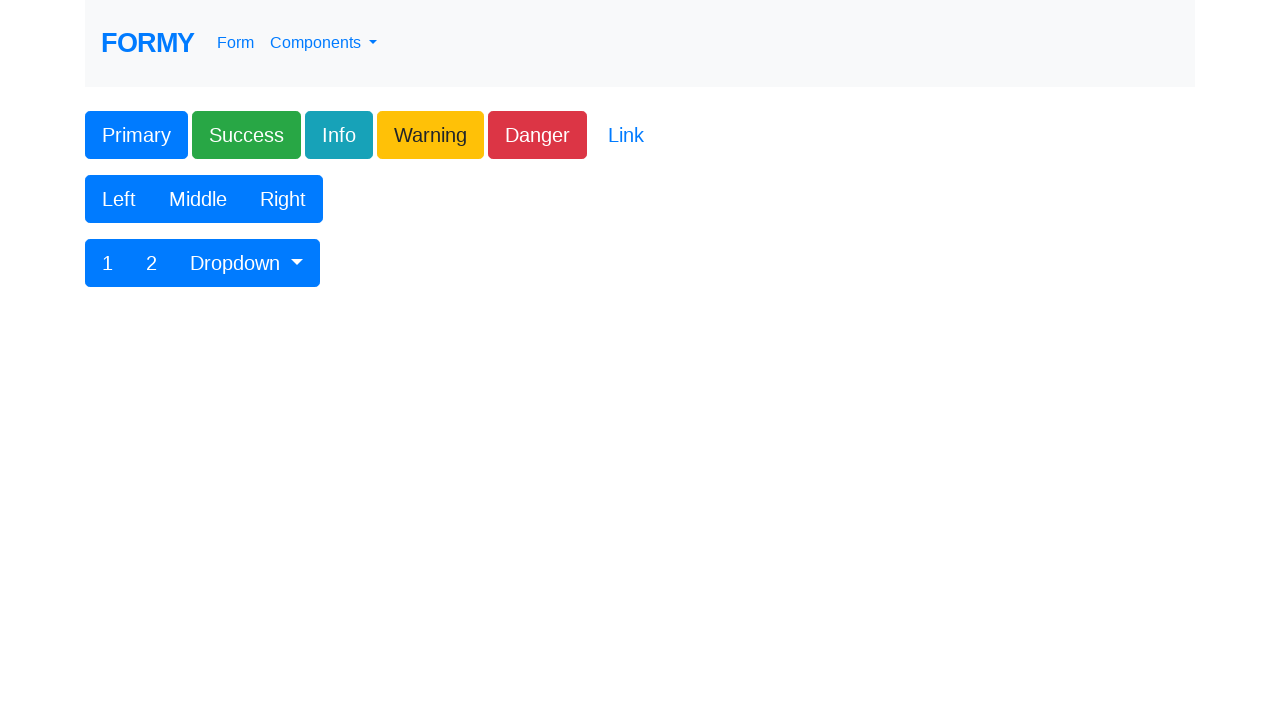

Primary button is displayed on the page
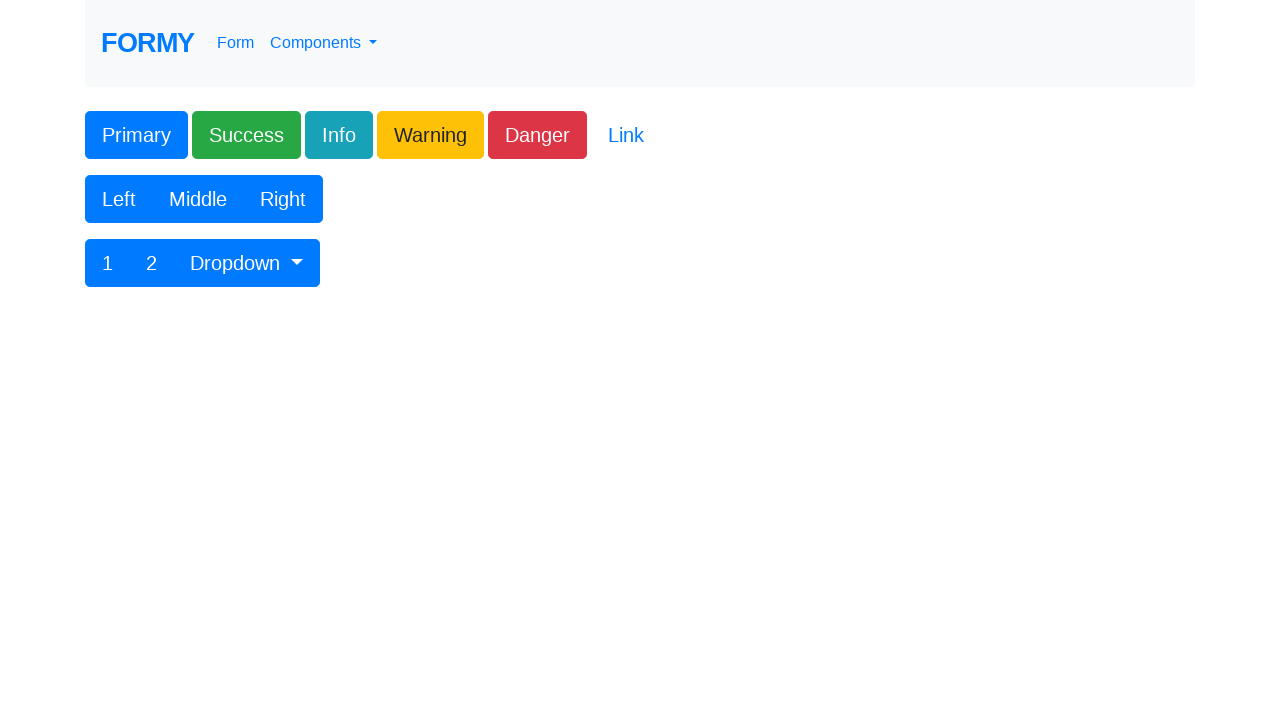

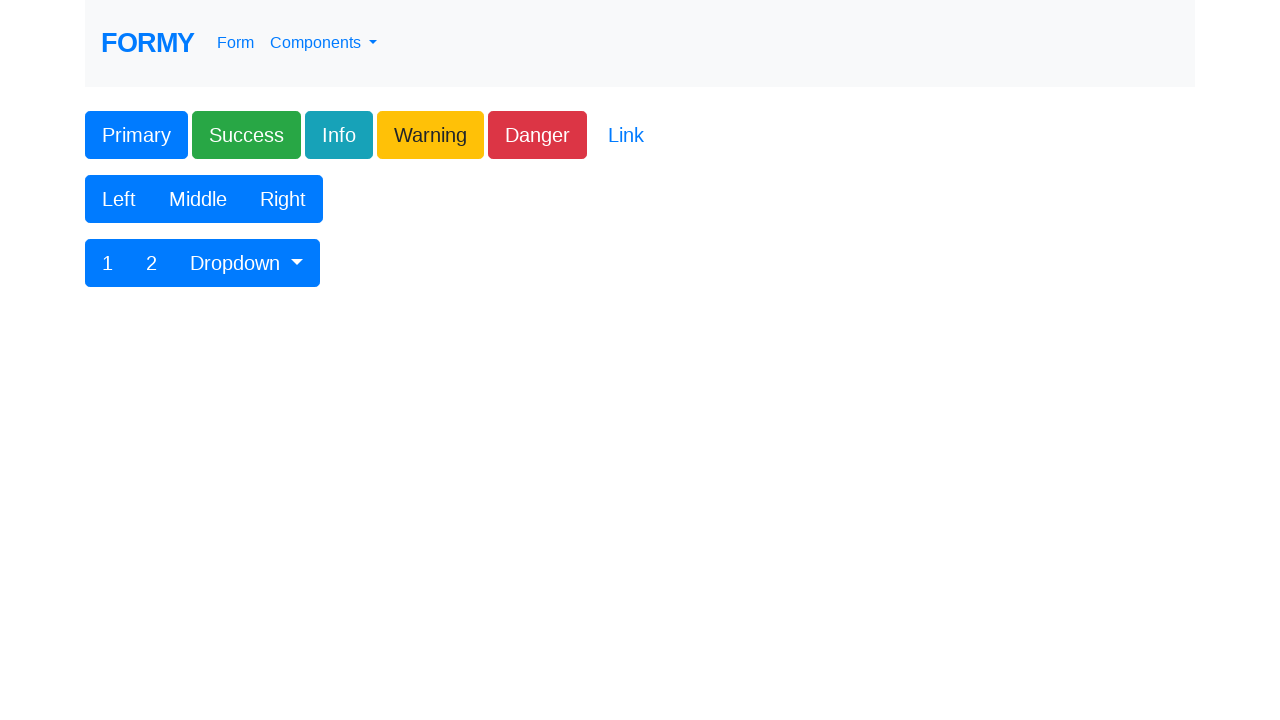